Navigates to past page and checks for yesterday's date

Starting URL: https://news.ycombinator.com

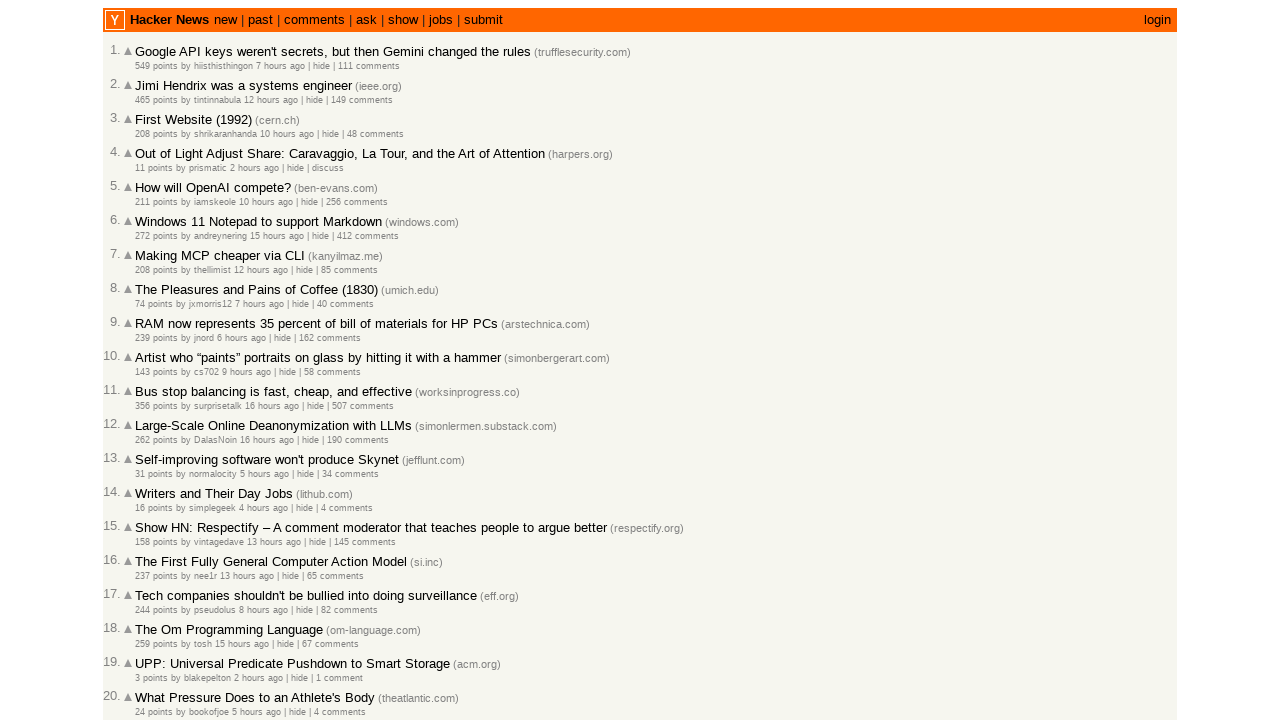

Clicked on 'past' link to navigate to past page at (260, 20) on a:text('past')
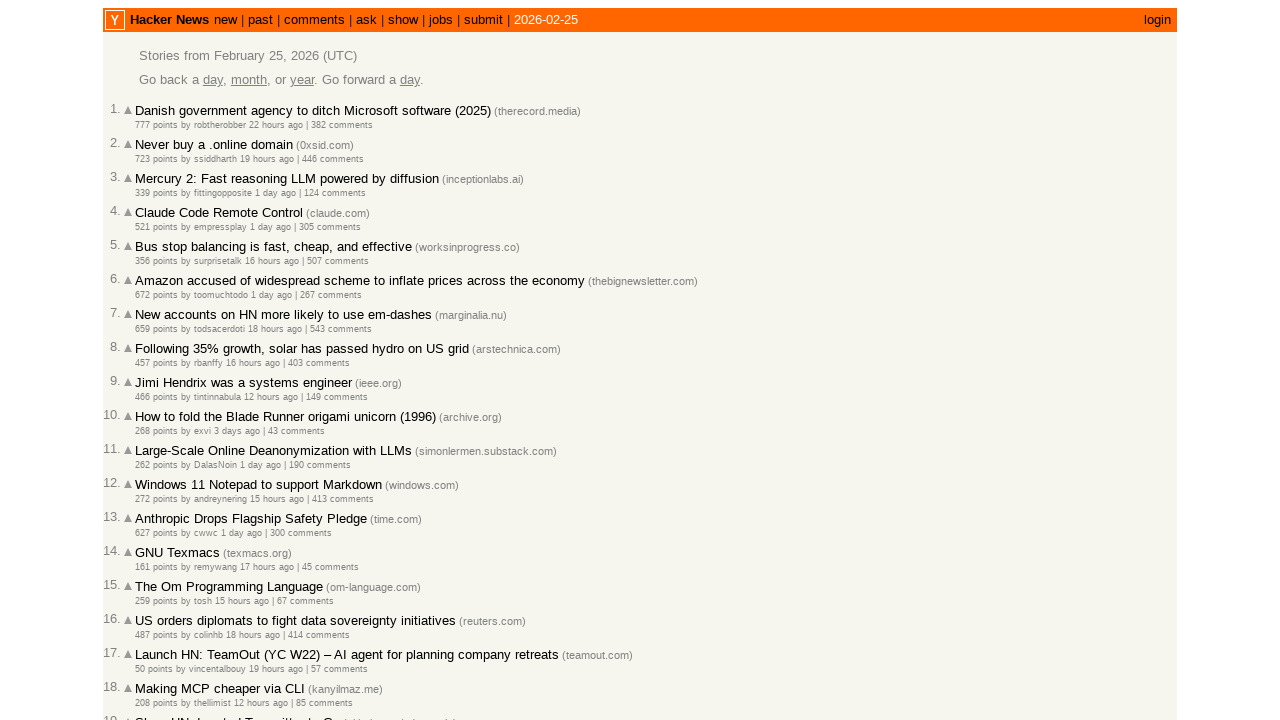

Past page loaded and pagetop element is visible
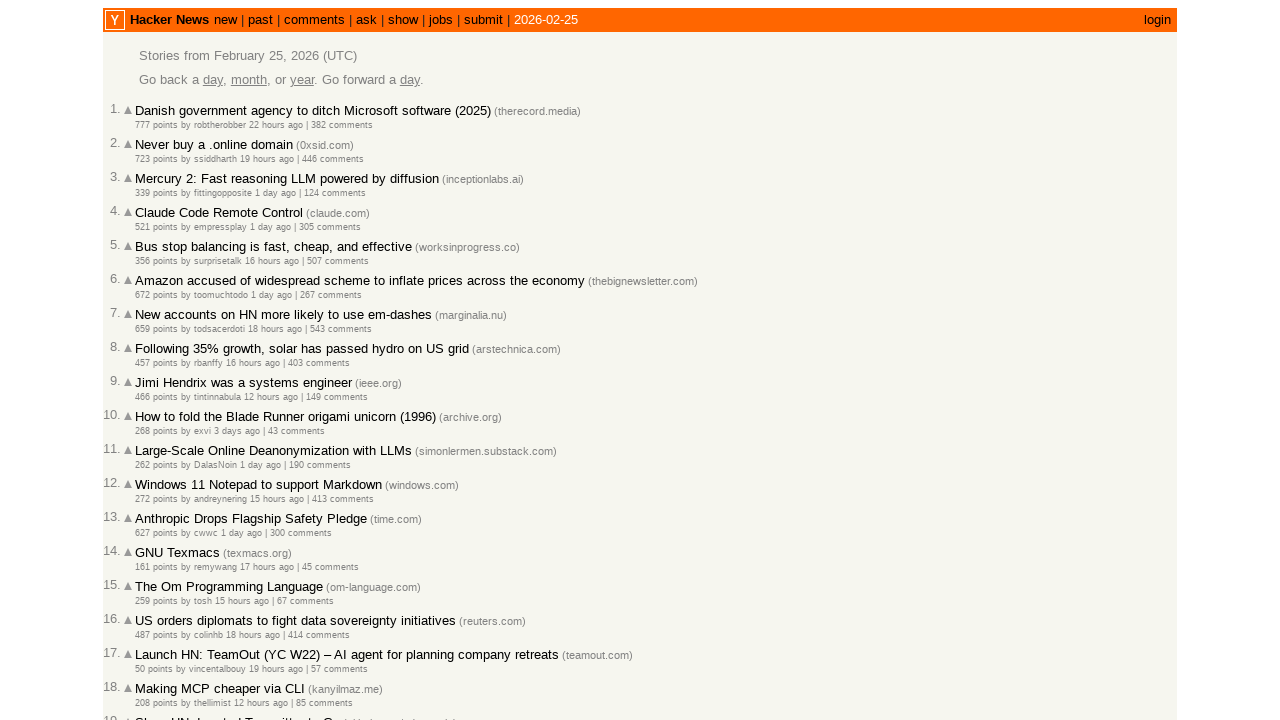

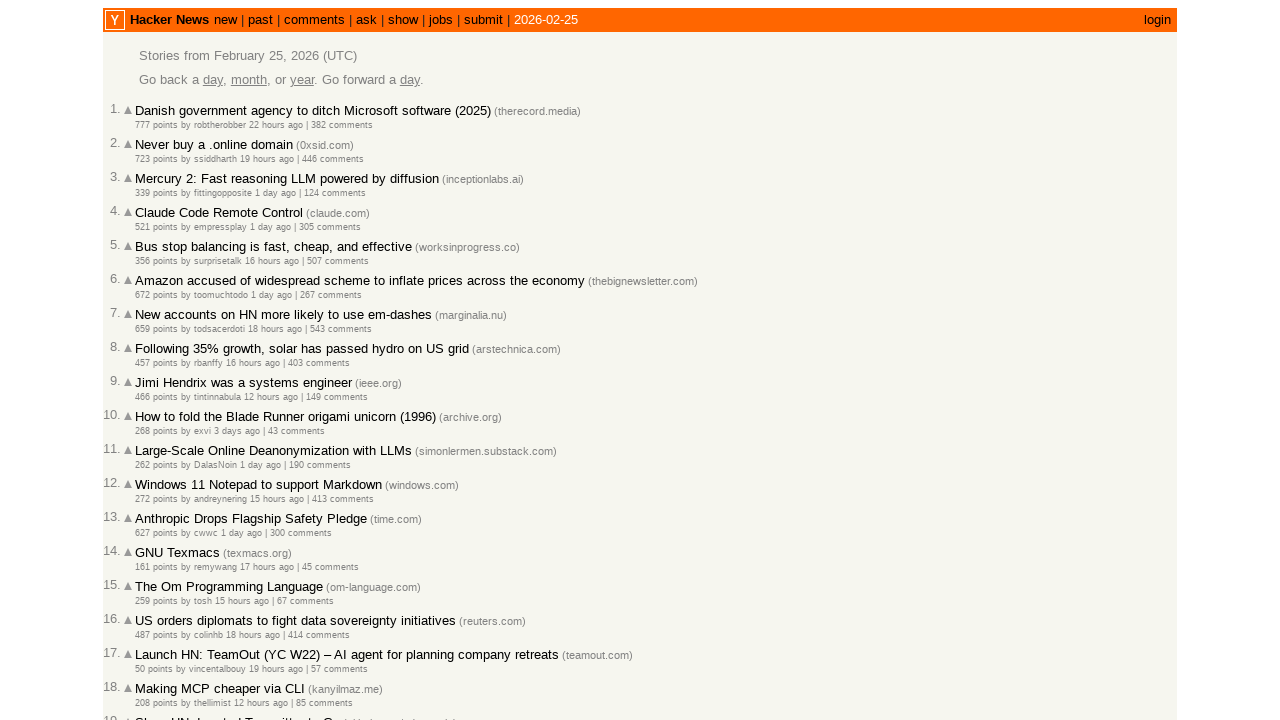